Tests finding a specific text element within a table by searching for "Adipisci0"

Starting URL: https://the-internet.herokuapp.com/challenging_dom

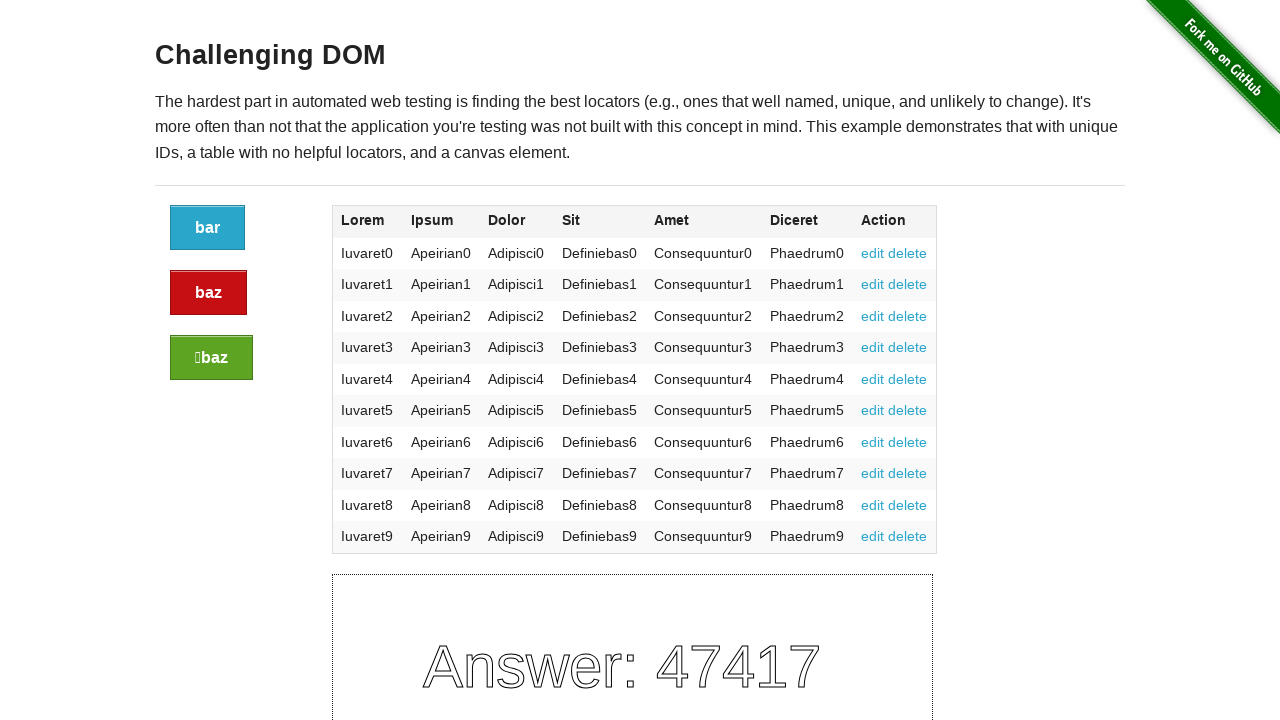

Navigated to the-internet.herokuapp.com/challenging_dom
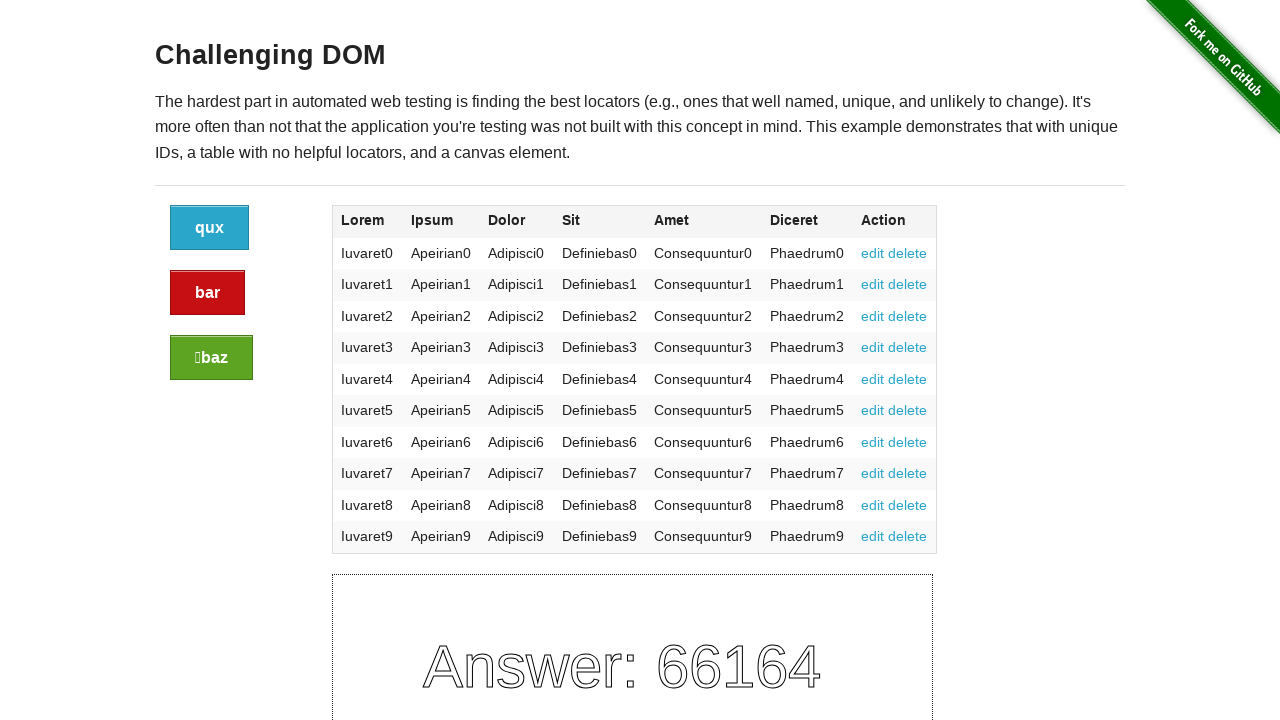

Table element loaded and is visible
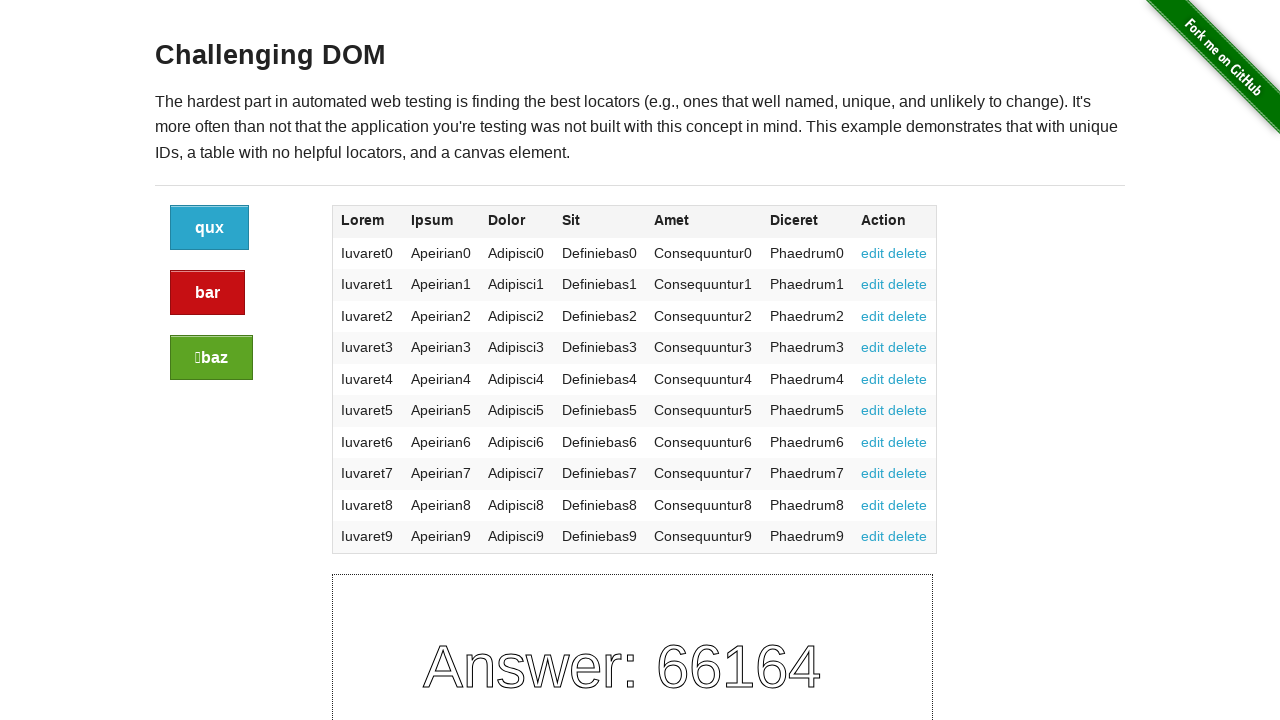

Located table cell containing 'Adipisci0'
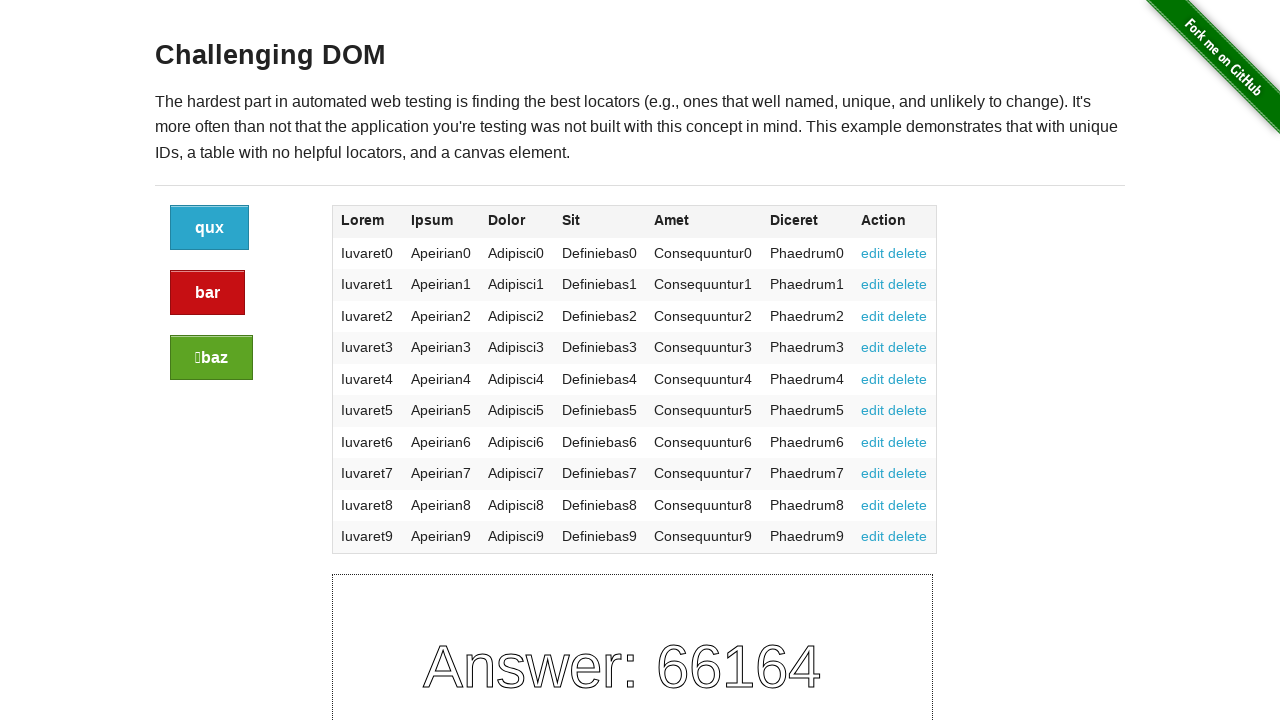

Retrieved inner text from located element
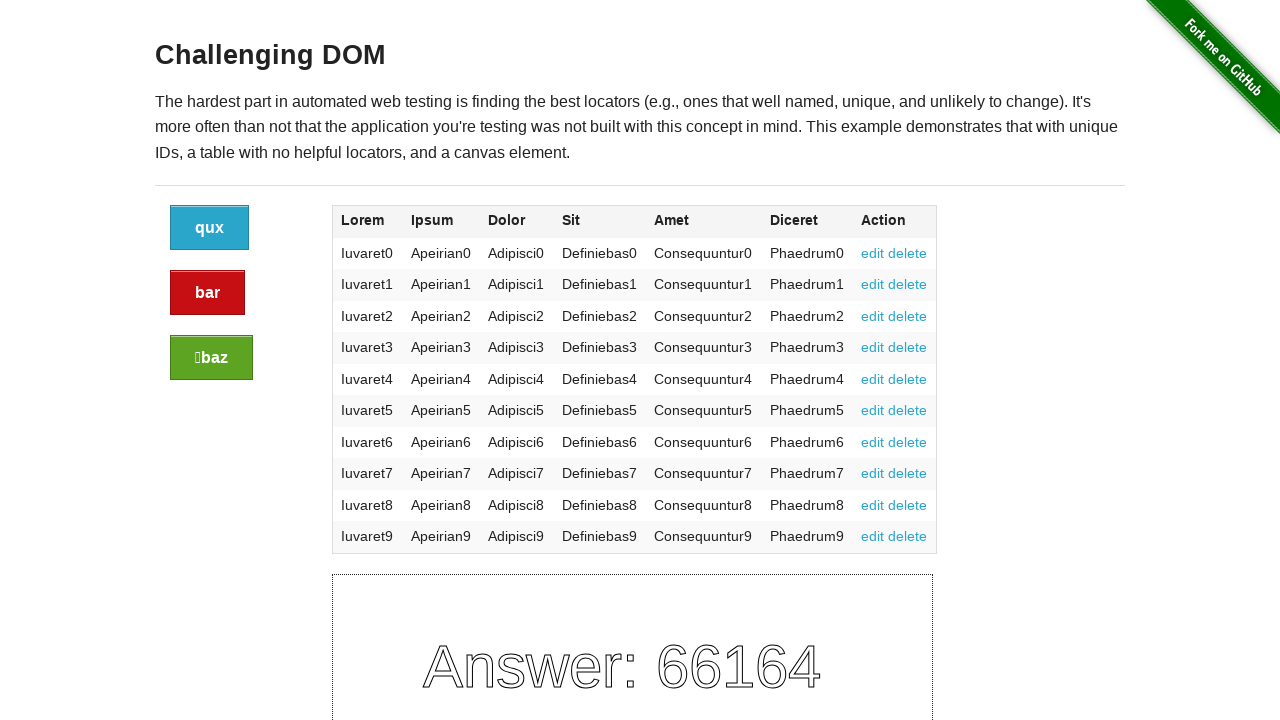

Verified element text matches 'Adipisci0'
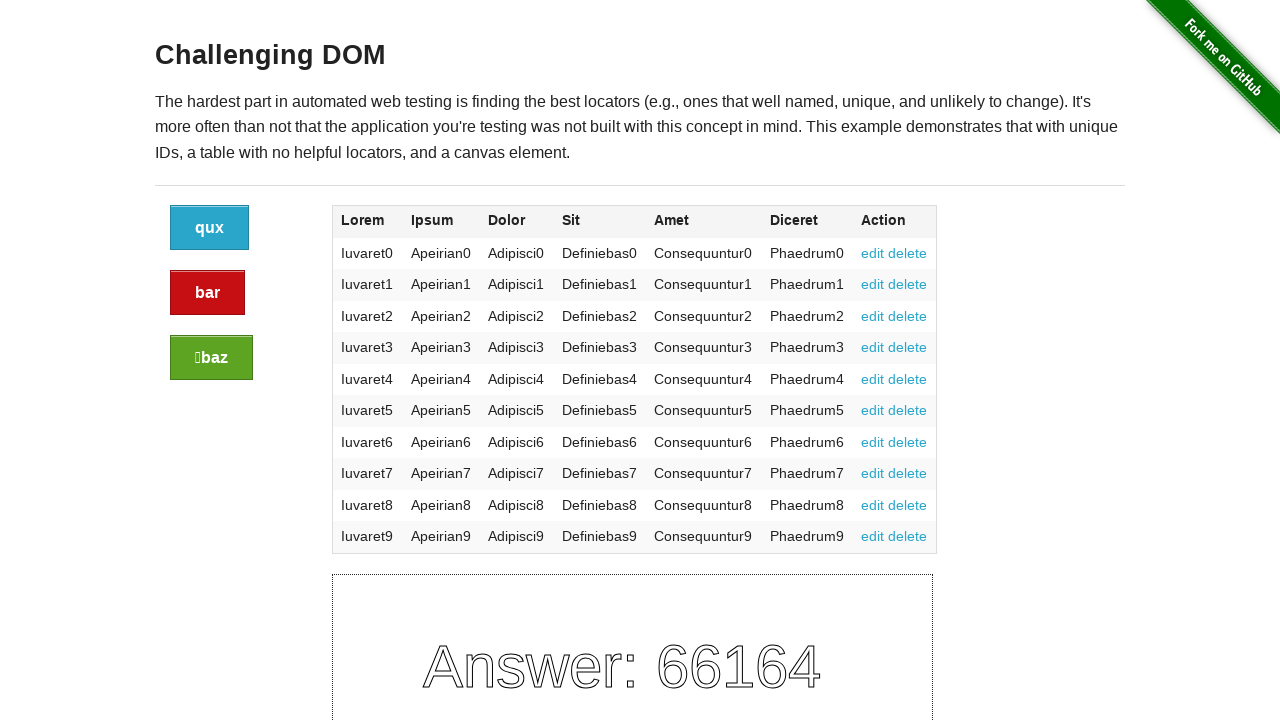

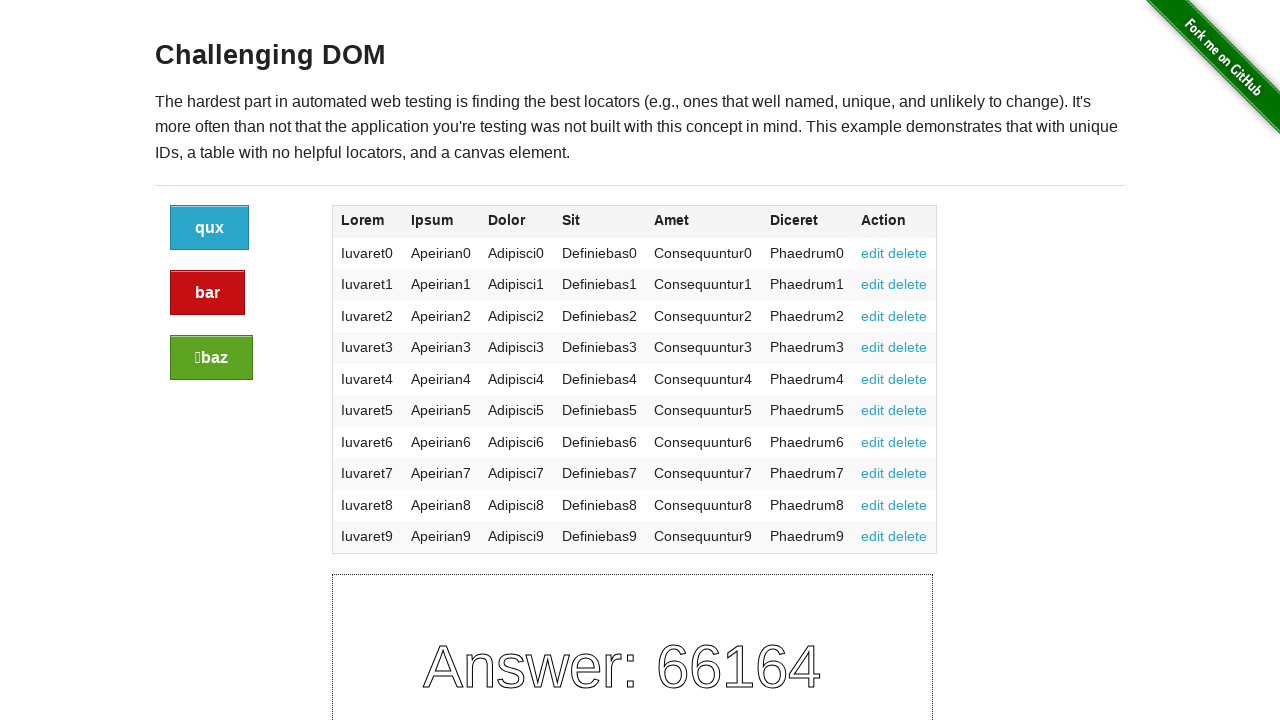